Tests JavaScript alert handling functionality by interacting with three types of alerts: a simple alert, a confirmation alert, and a prompt alert where text is entered. Each alert is triggered by clicking tabs and buttons, then accepted.

Starting URL: https://demo.automationtesting.in/Alerts.html

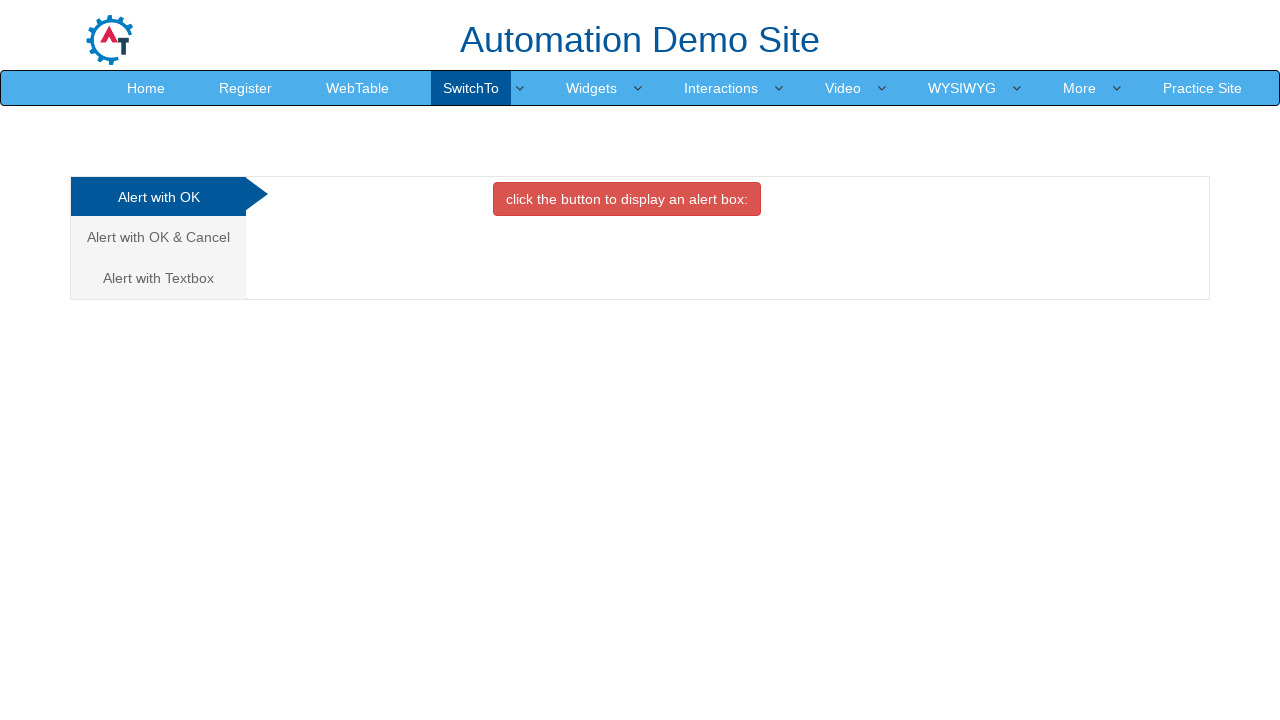

Clicked on first alert tab at (158, 197) on xpath=(//a[@class='analystic'])[1]
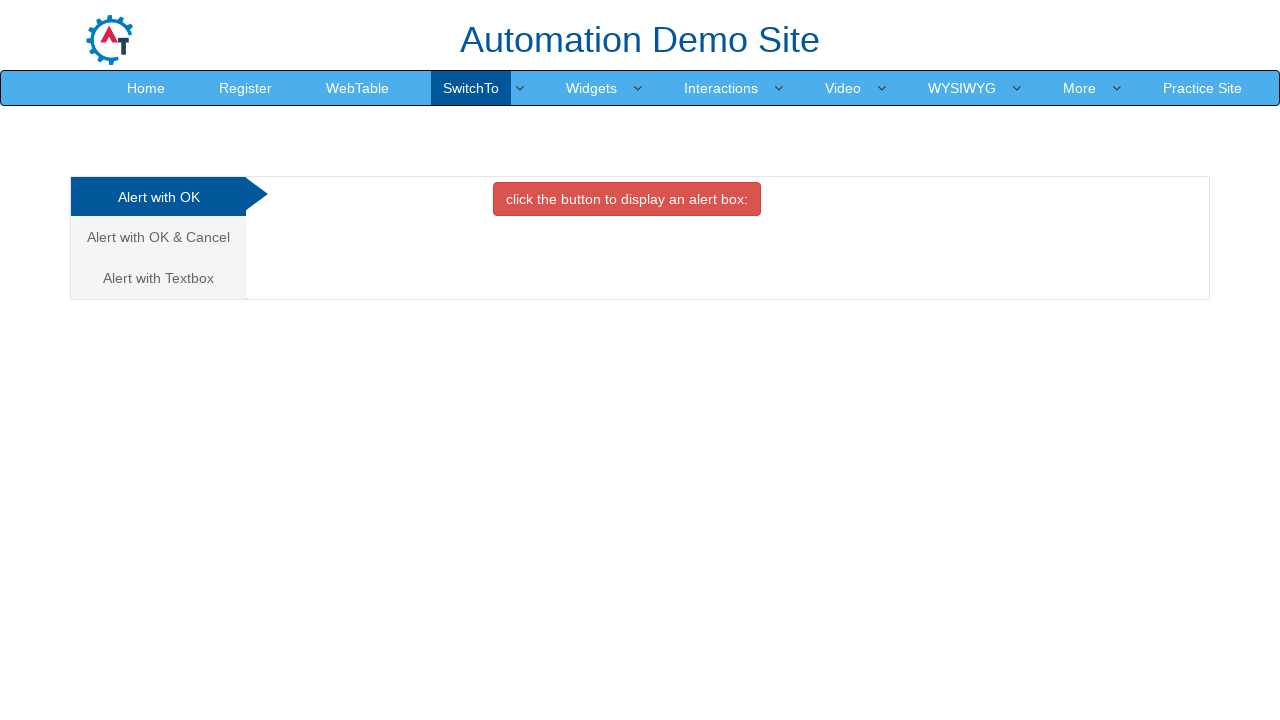

Clicked button to trigger simple alert at (627, 199) on button.btn.btn-danger
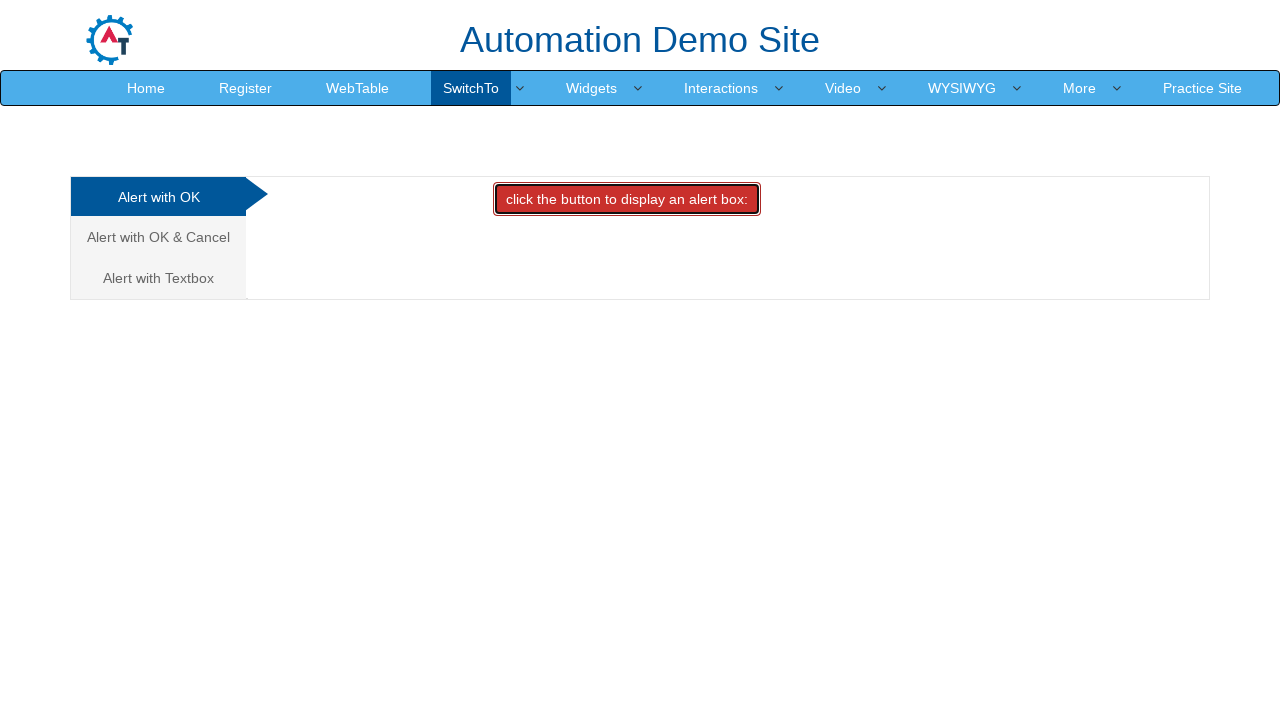

Set up dialog handler and accepted simple alert
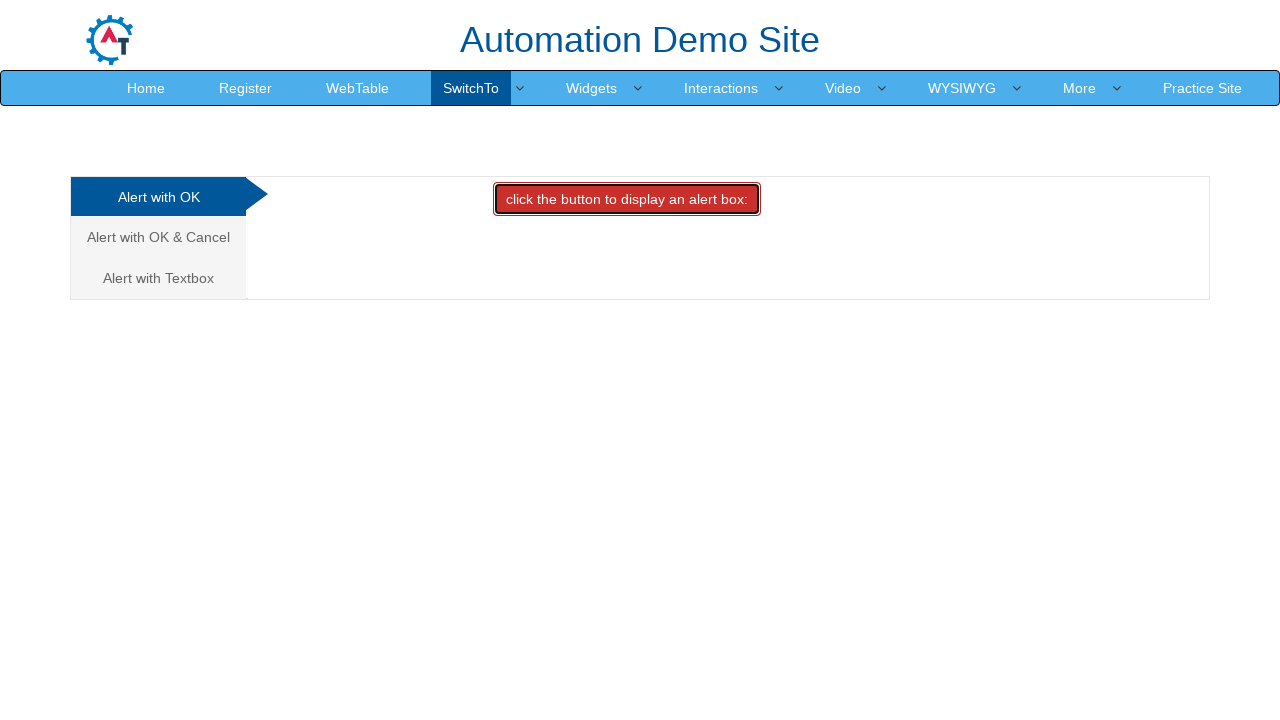

Waited 1000ms for alert to be processed
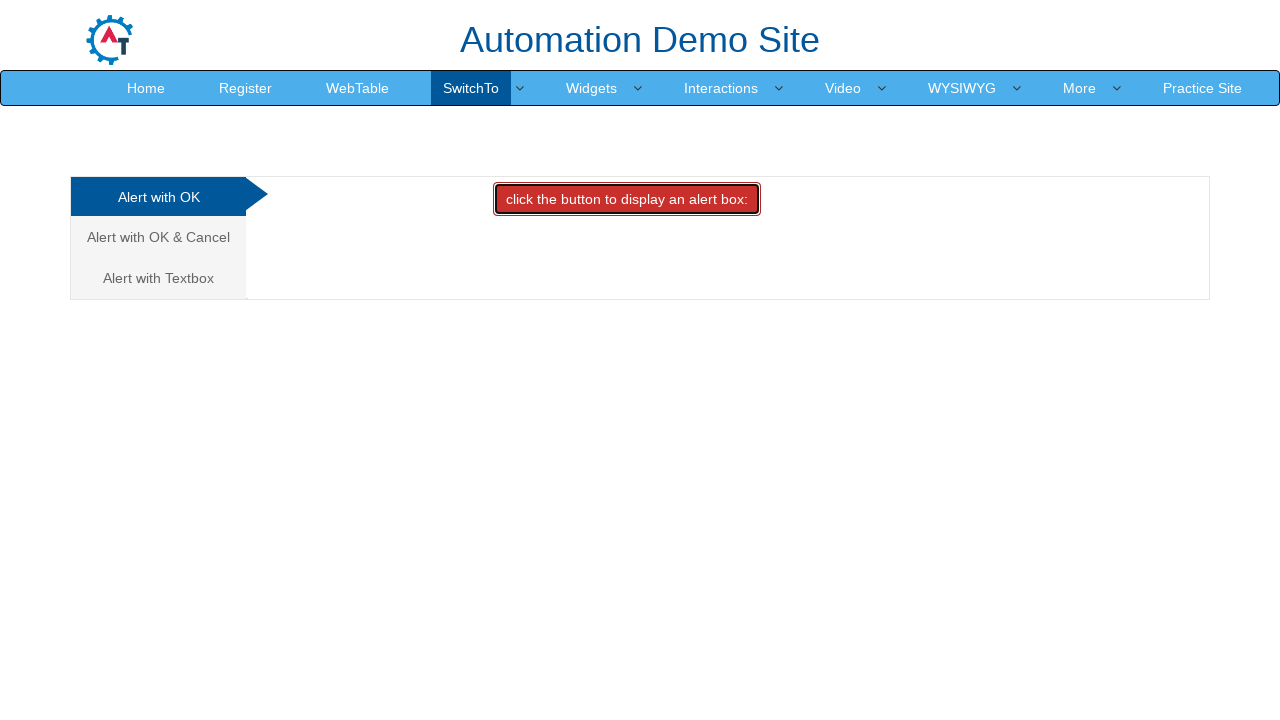

Clicked on second alert tab at (158, 237) on xpath=(//a[@class='analystic'])[2]
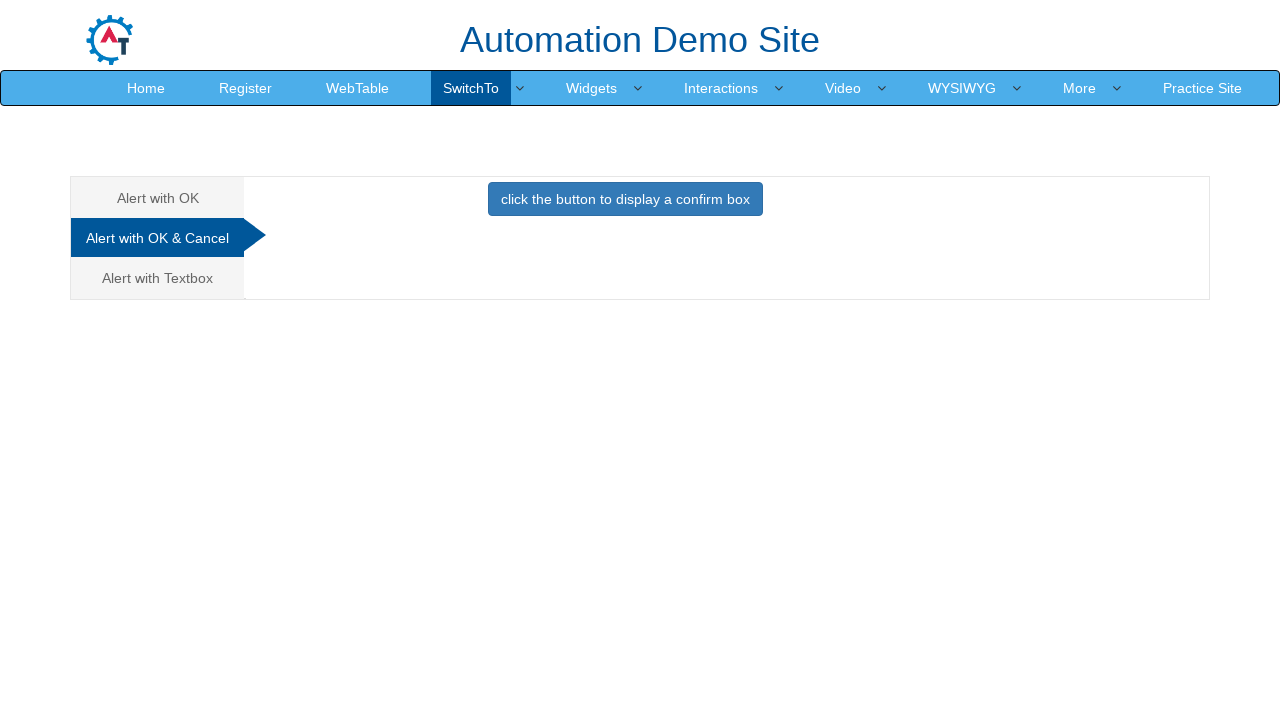

Clicked button to trigger confirmation alert at (625, 199) on button.btn.btn-primary
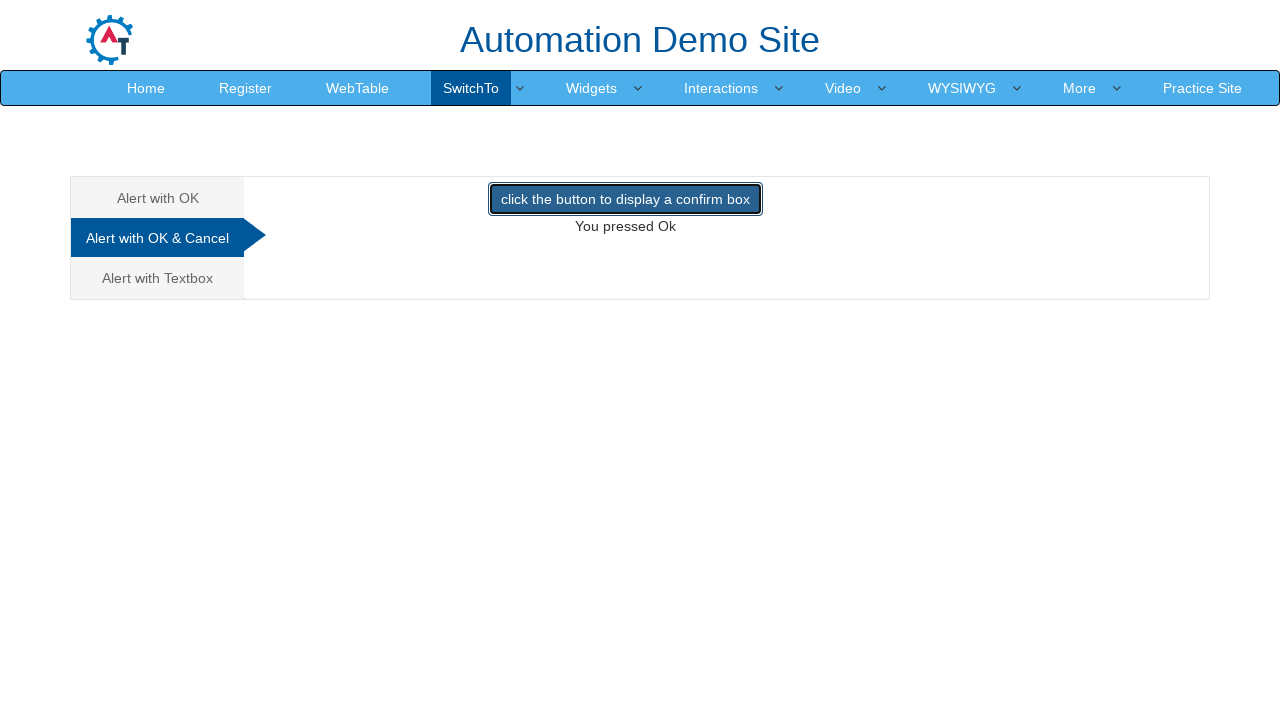

Waited 1000ms for confirmation alert to be processed
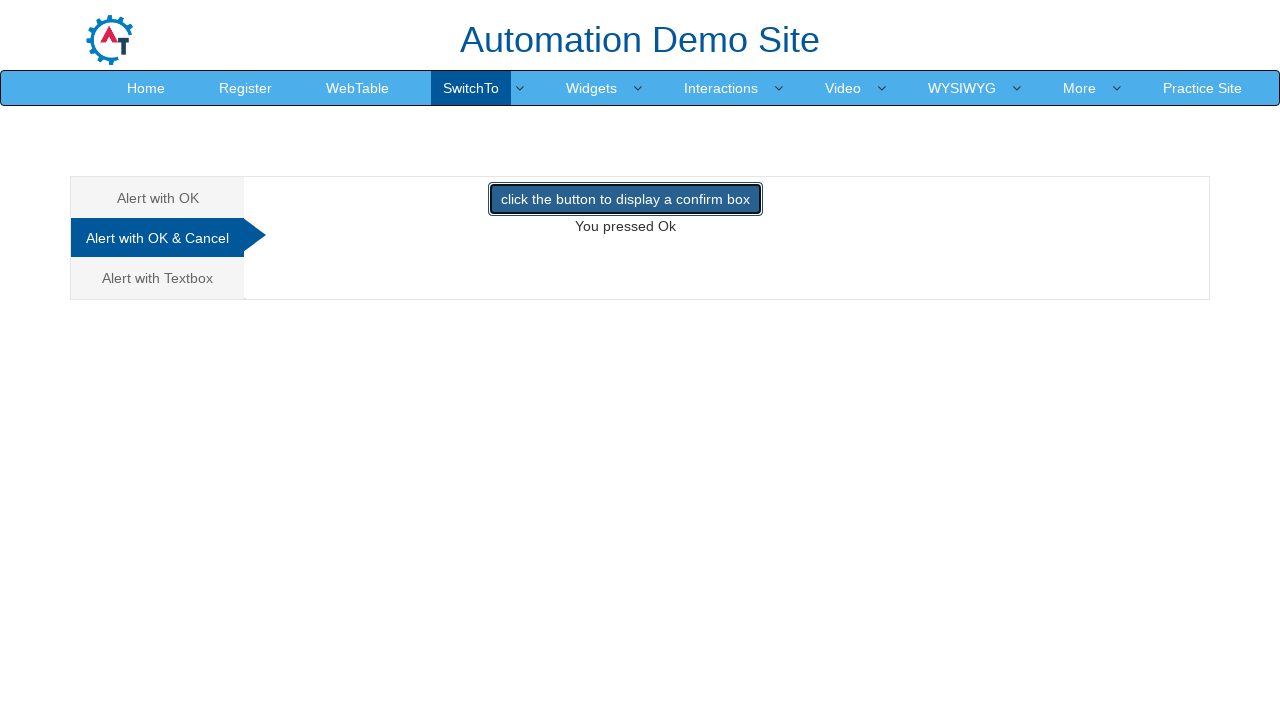

Clicked on third alert tab at (158, 278) on xpath=(//a[@class='analystic'])[3]
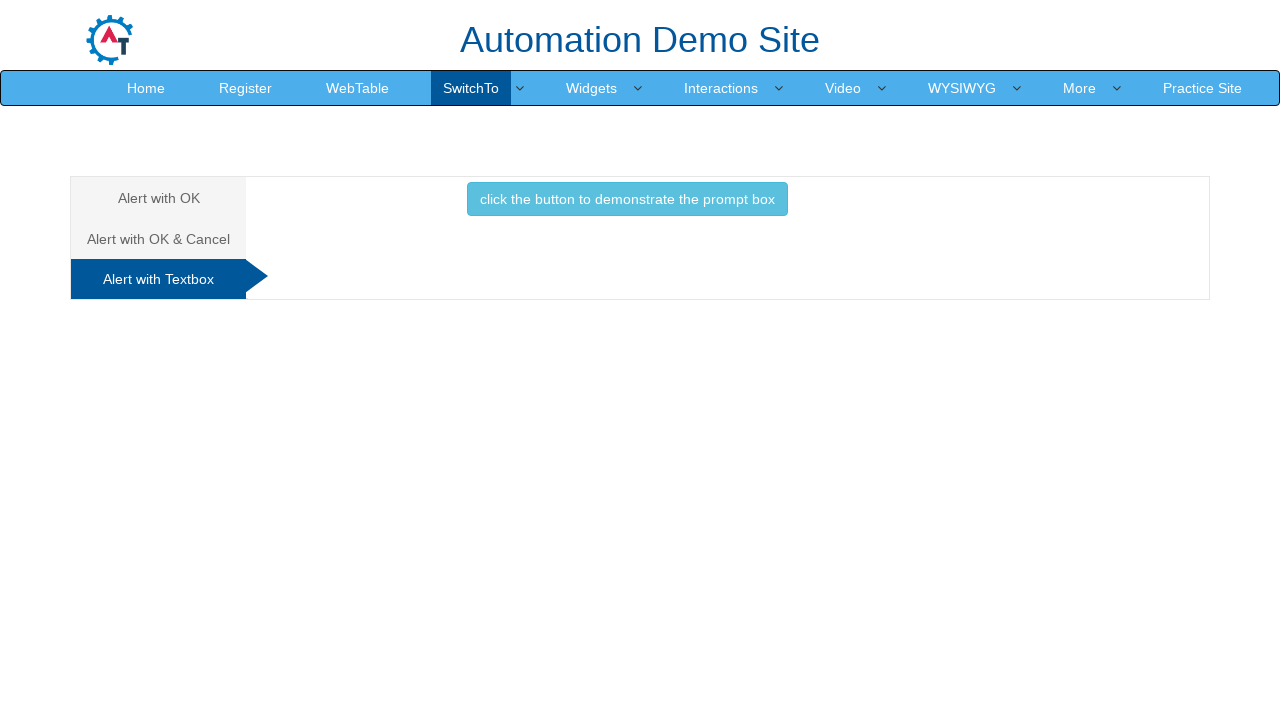

Set up dialog handler for prompt alert with text input
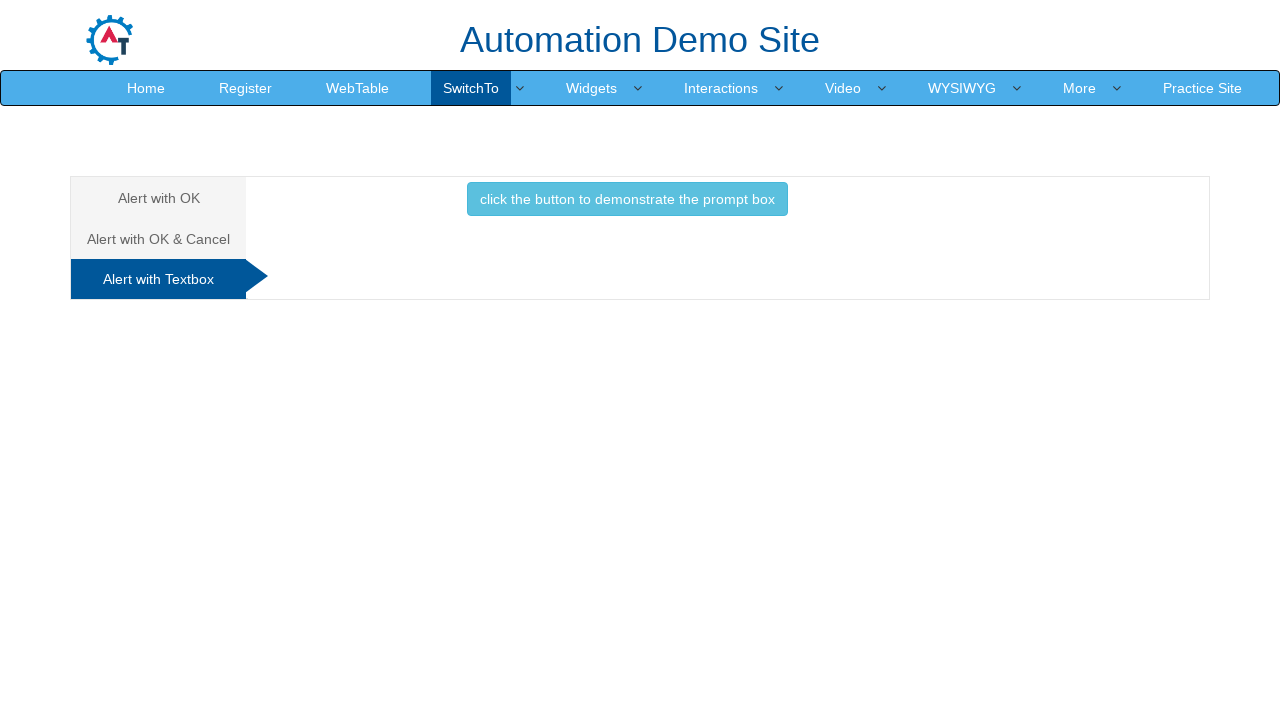

Clicked button to trigger prompt alert at (627, 199) on button.btn.btn-info
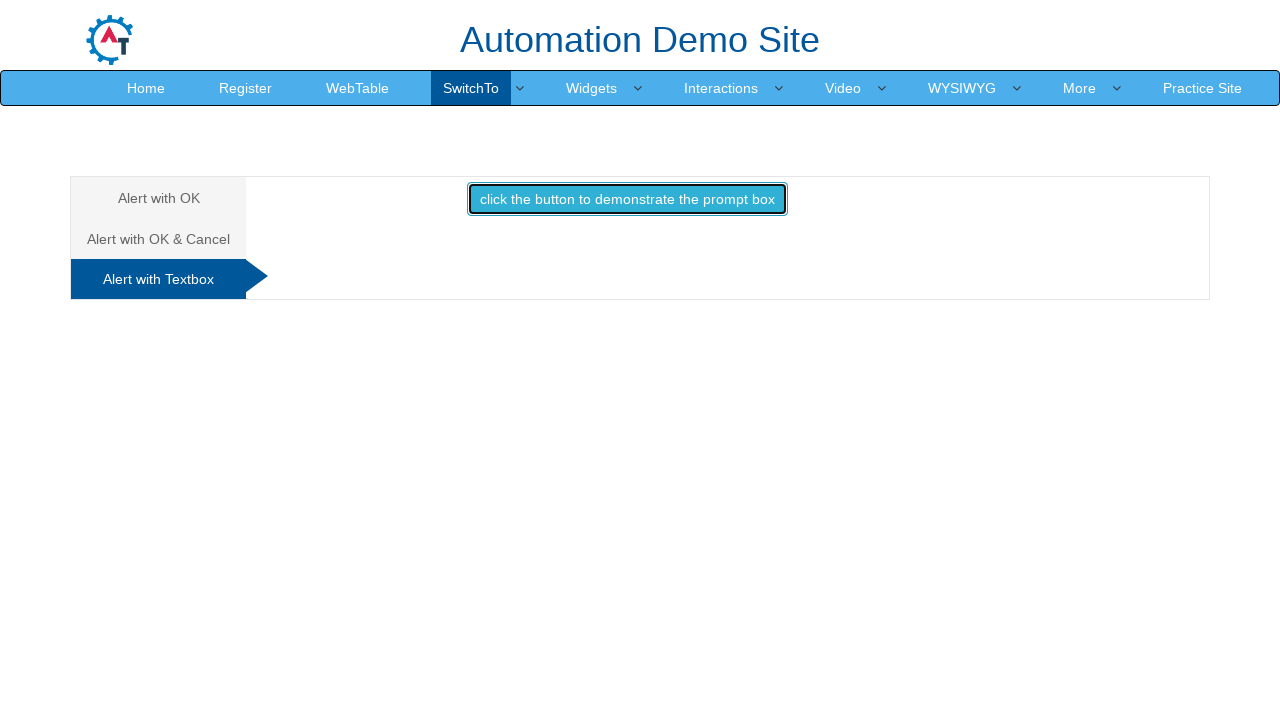

Waited 1000ms for prompt alert to be processed
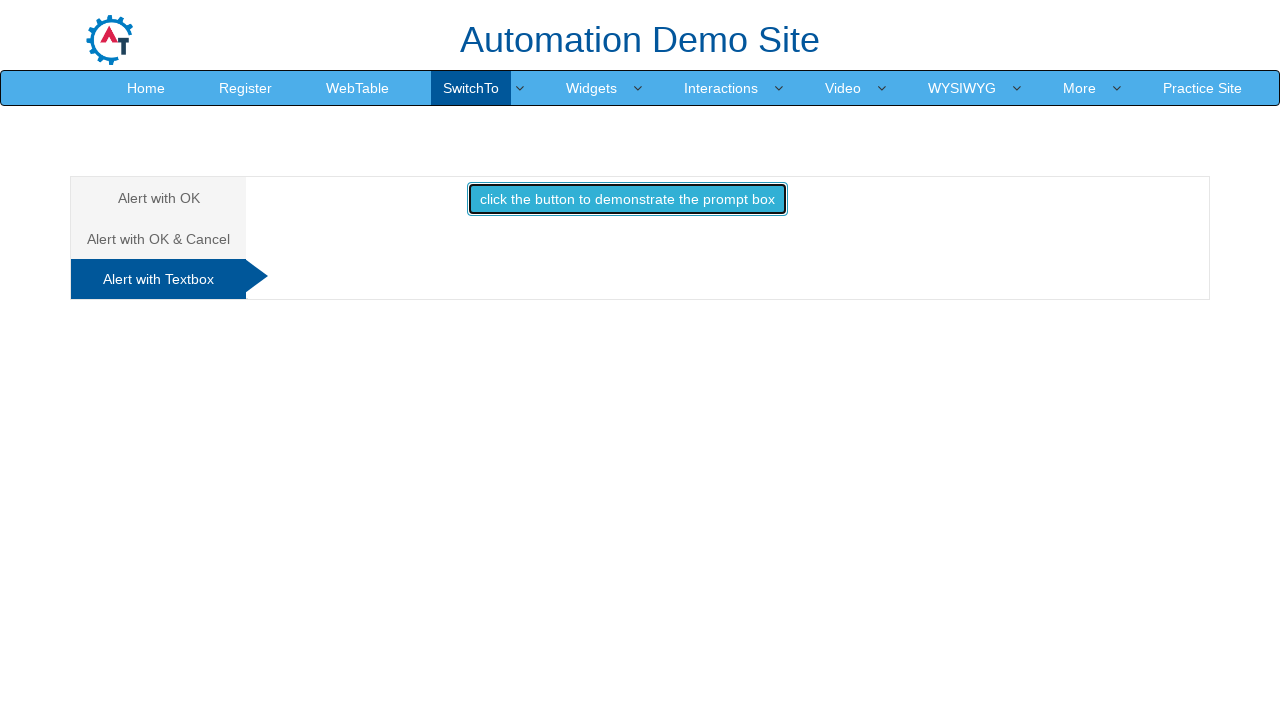

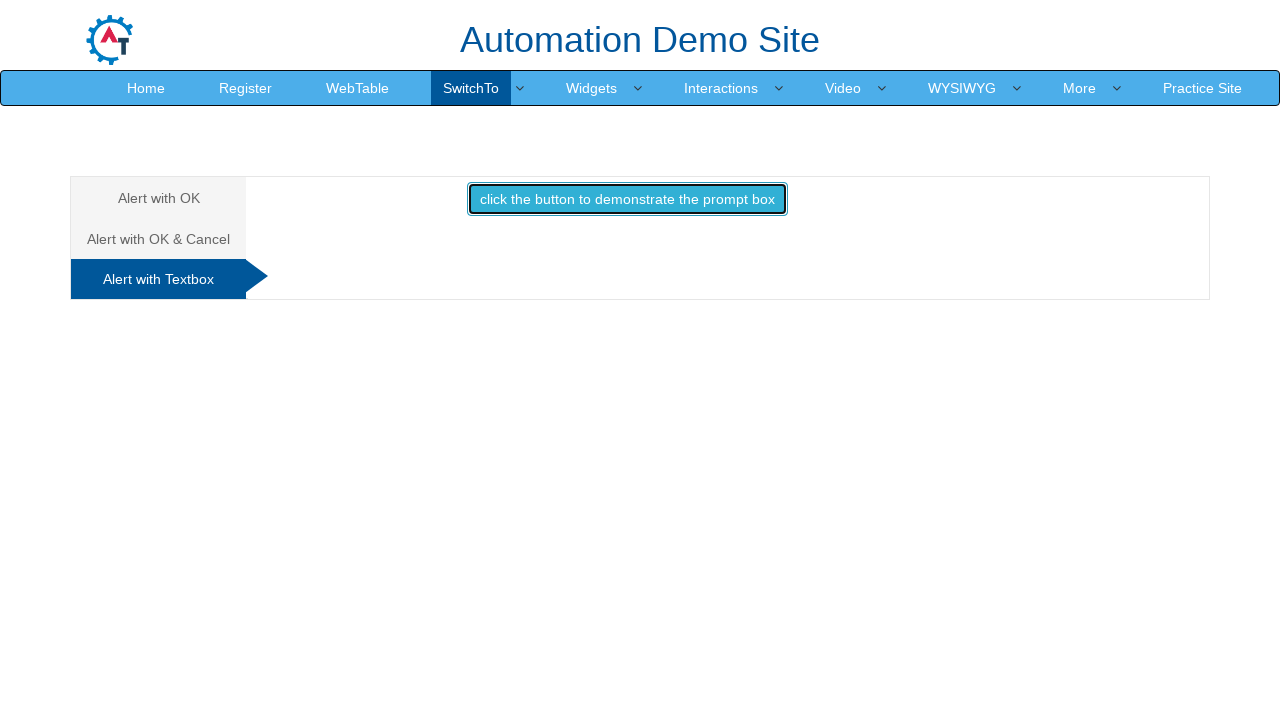